Demonstrates hover functionality by hovering over a navigation menu item (Resource) to reveal a dropdown, then clicking on the "Attendance Tracking" submenu item.

Starting URL: https://edumarshal.com/

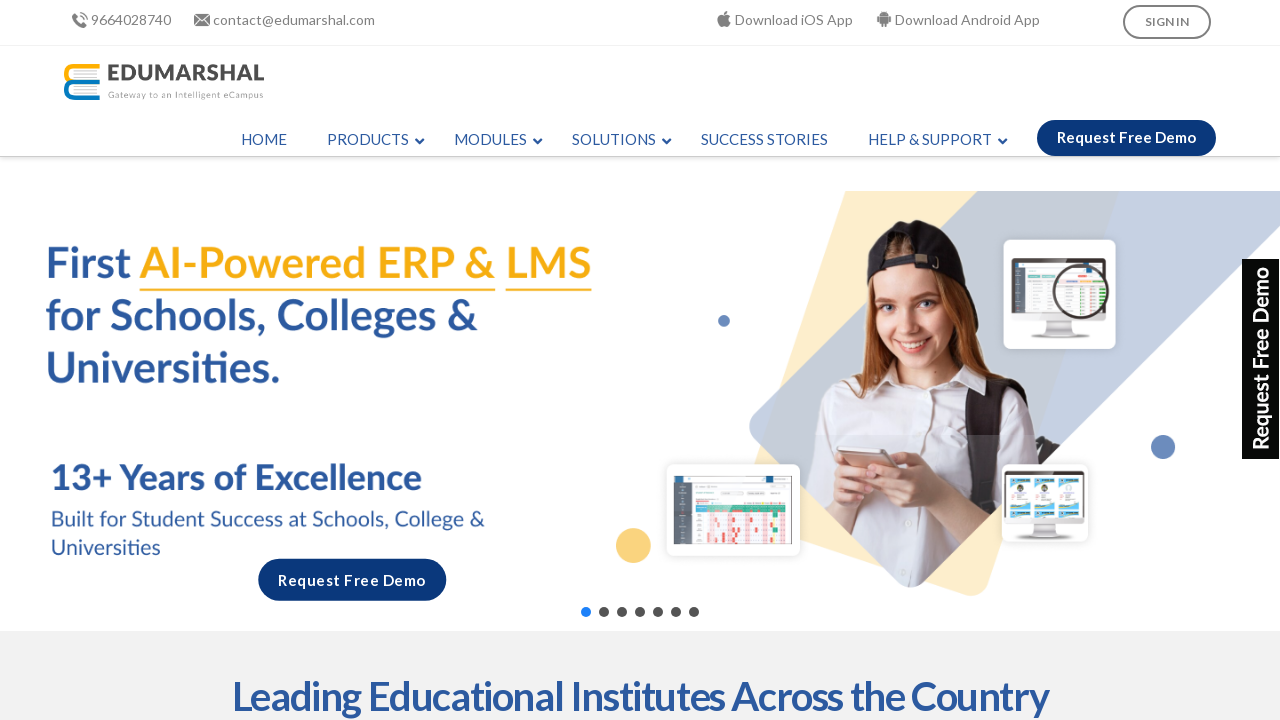

Hovered over Resource menu item to reveal dropdown at (616, 140) on xpath=//li[@id='menu-item-2576']
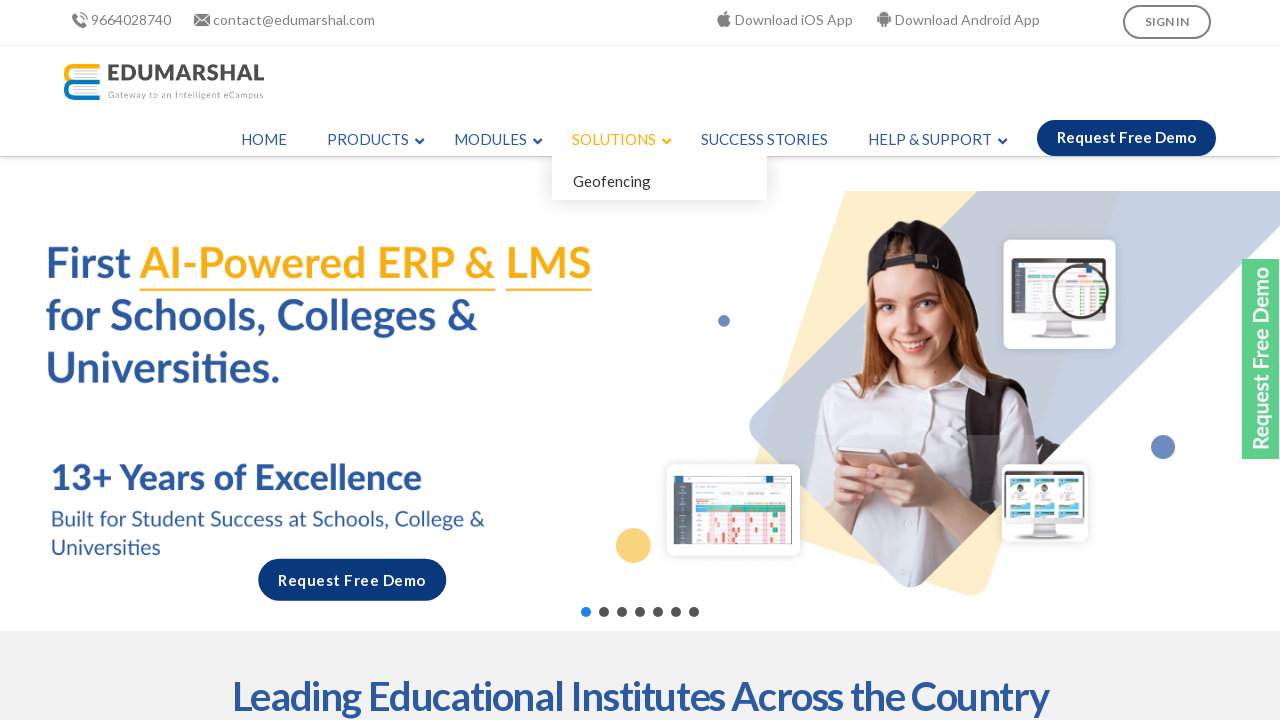

Waited 500ms for dropdown to appear
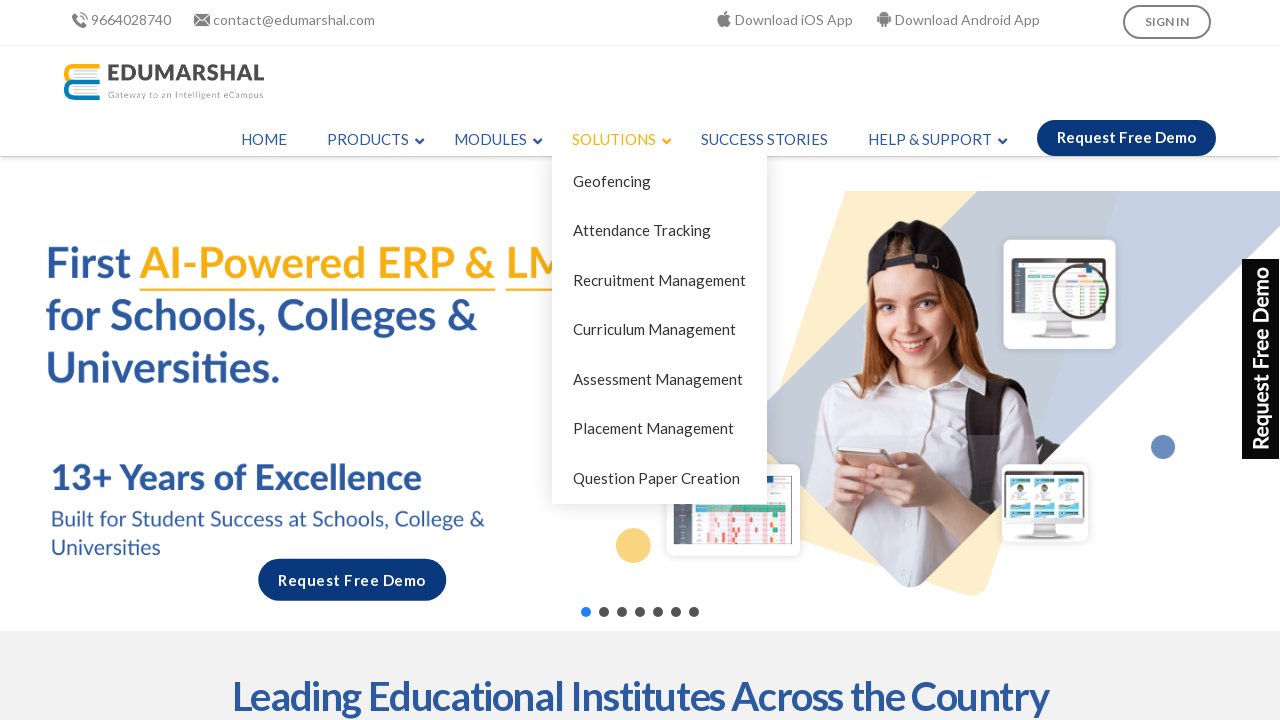

Clicked on Attendance Tracking submenu item at (642, 231) on xpath=//span[text()='Attendance Tracking']
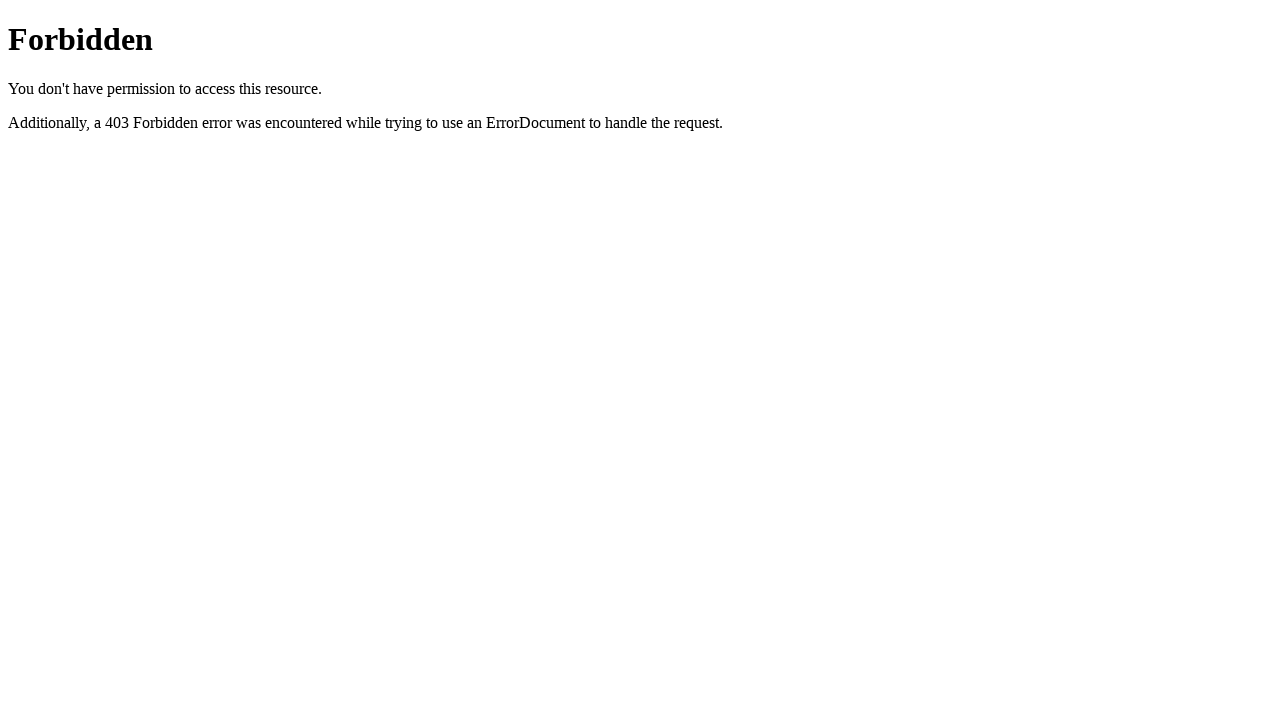

Navigation completed and page reached networkidle state
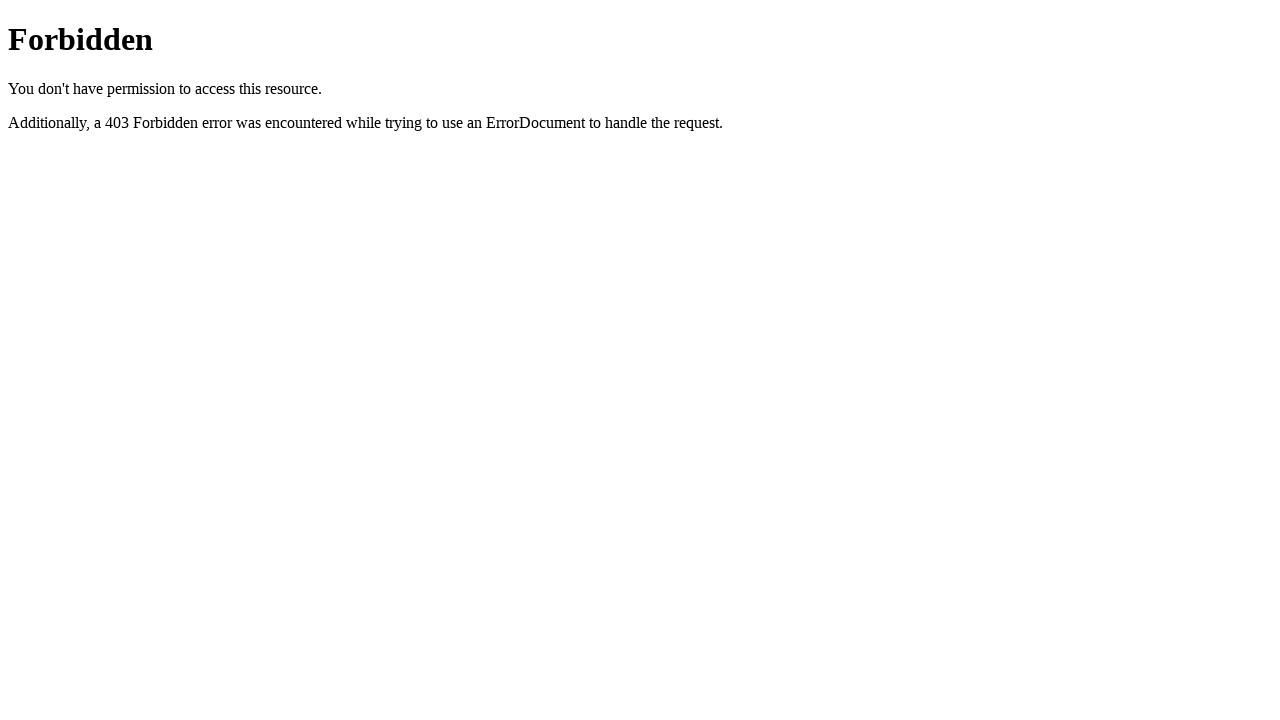

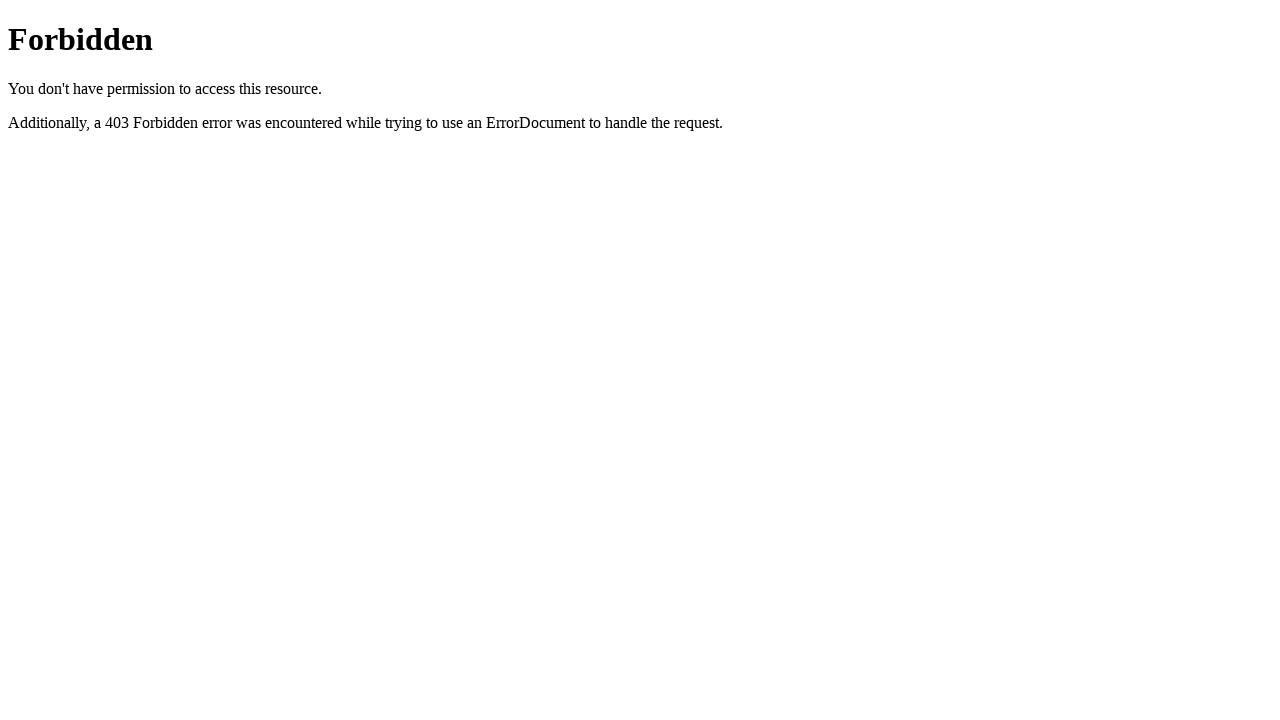